Tests handling multiple browser windows by clicking a button to open a new window, switching between windows, and verifying window switching works correctly

Starting URL: https://demoqa.com/browser-windows

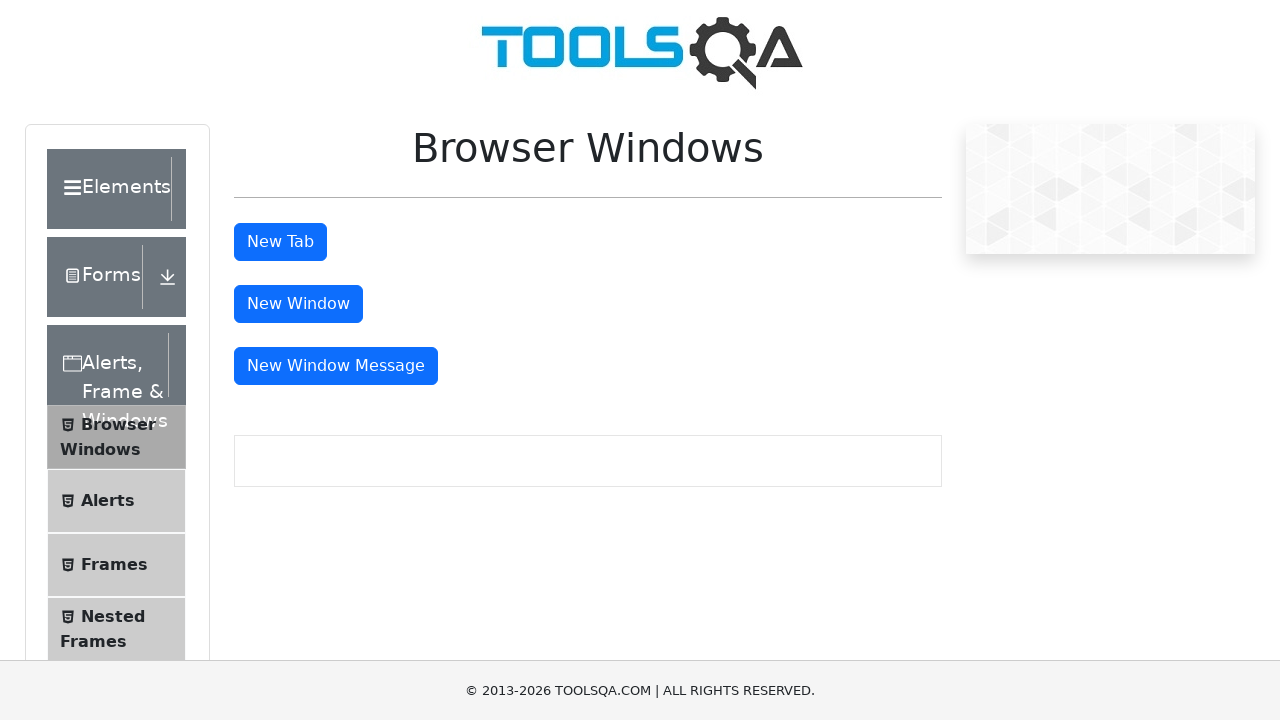

Clicked button to open new window at (298, 304) on #windowButton
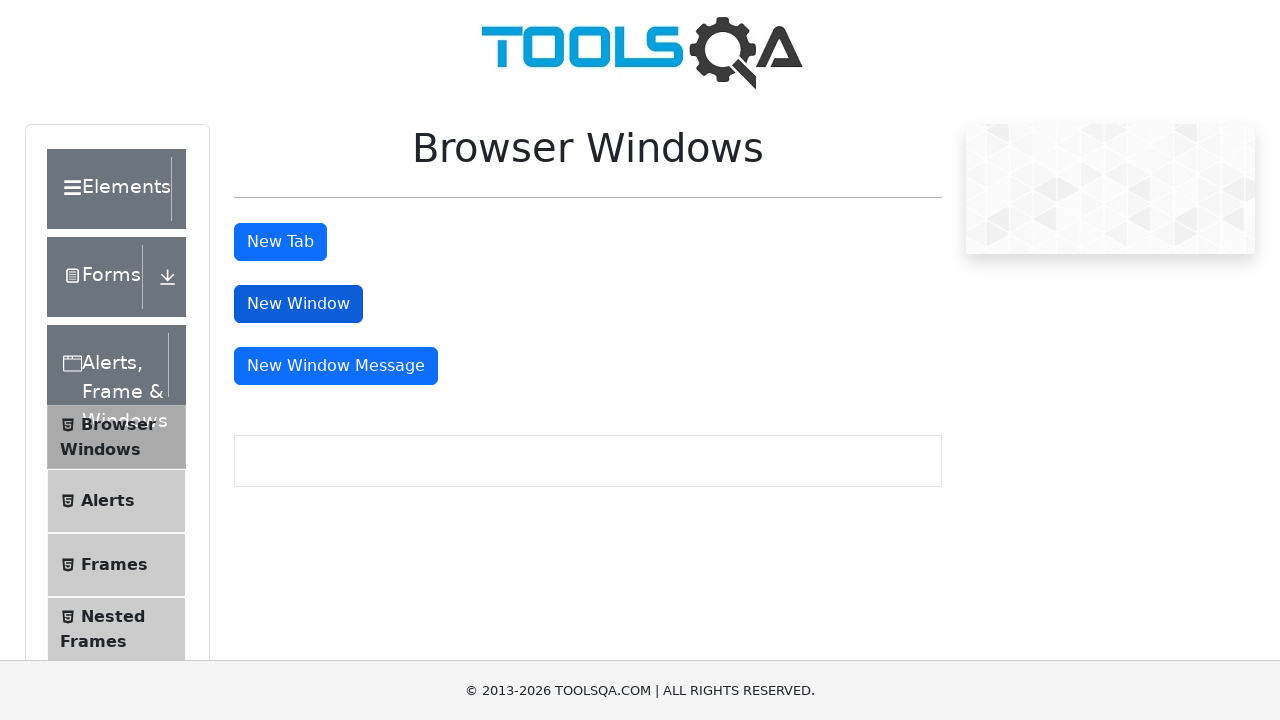

New window opened and captured
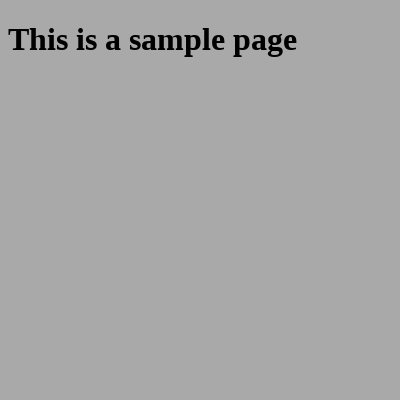

New page finished loading
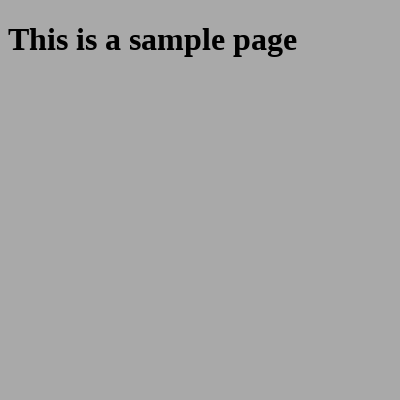

Retrieved child window title: ''
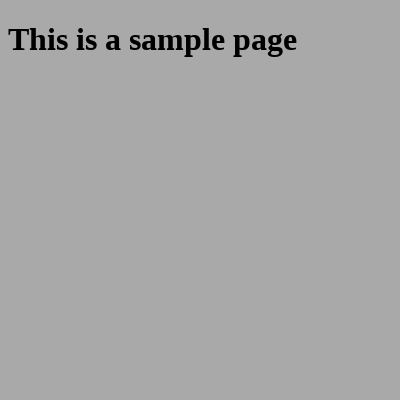

Retrieved parent window title: 'demosite'
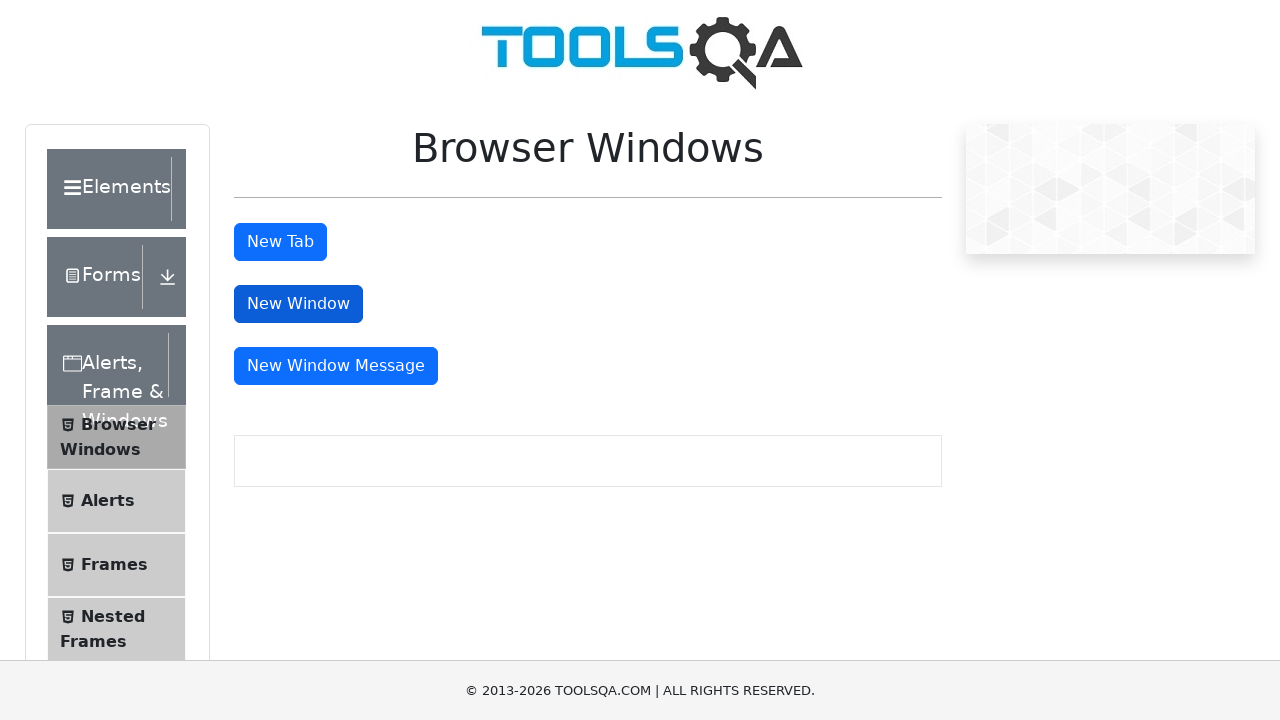

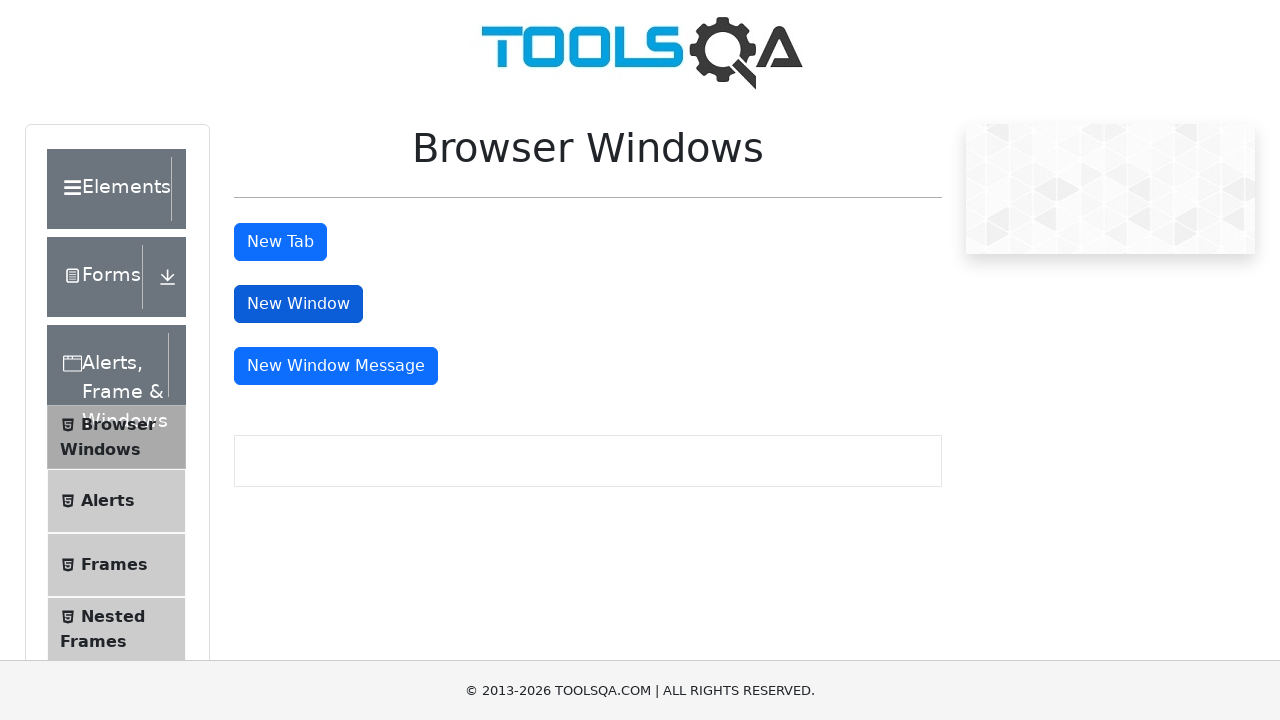